Tests unchecking both checkboxes - clicks each checkbox if currently selected and verifies they become unchecked

Starting URL: https://the-internet.herokuapp.com/

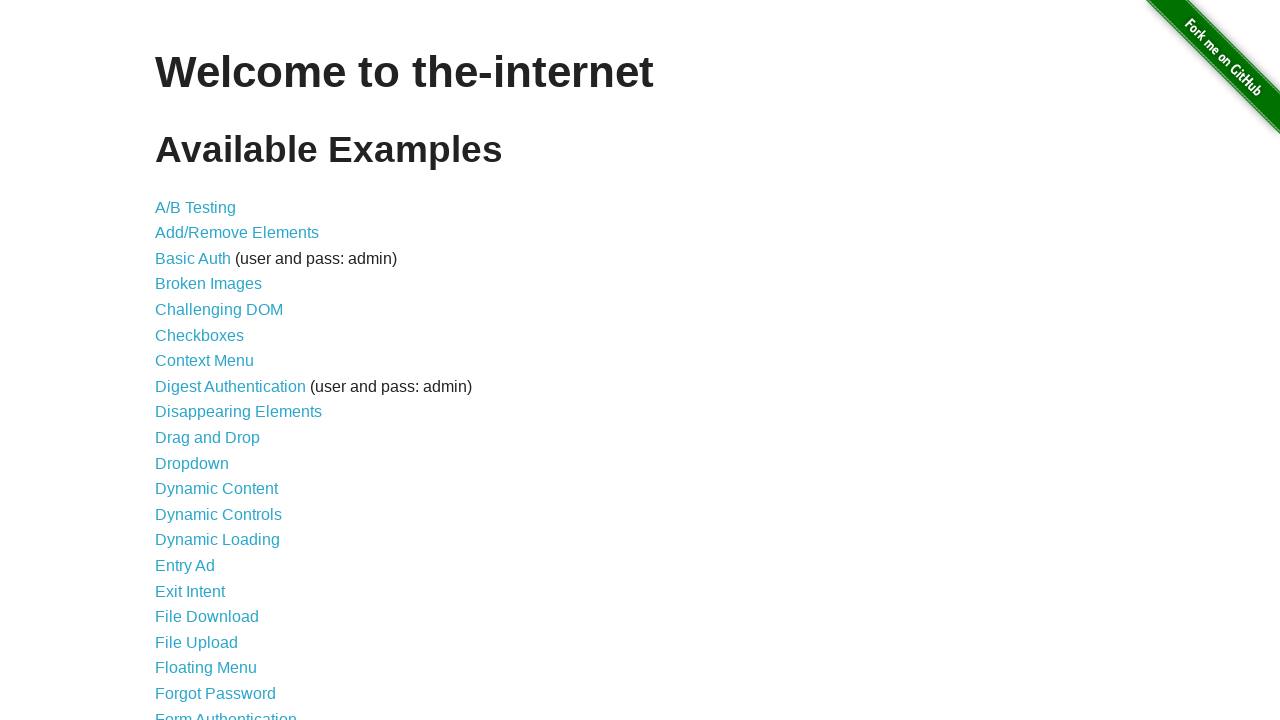

Waited for page to load - h1 element found
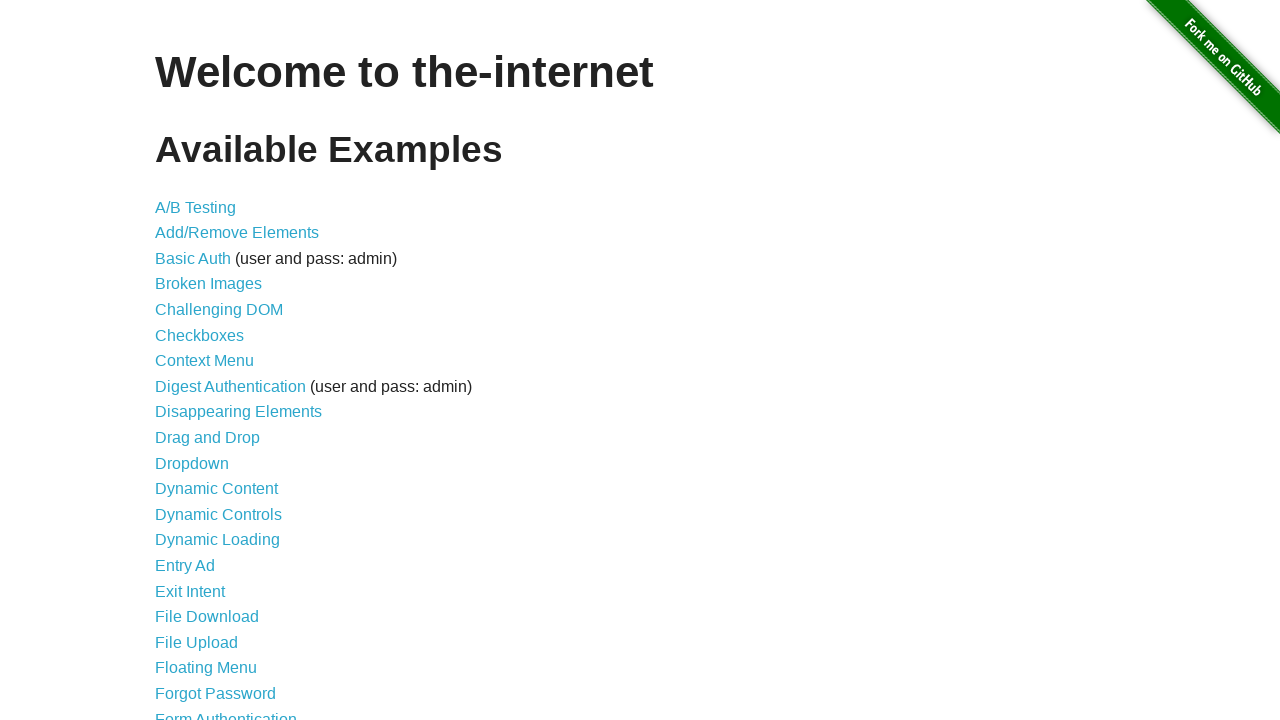

Clicked on Checkboxes link at (200, 335) on xpath=//a[normalize-space()='Checkboxes']
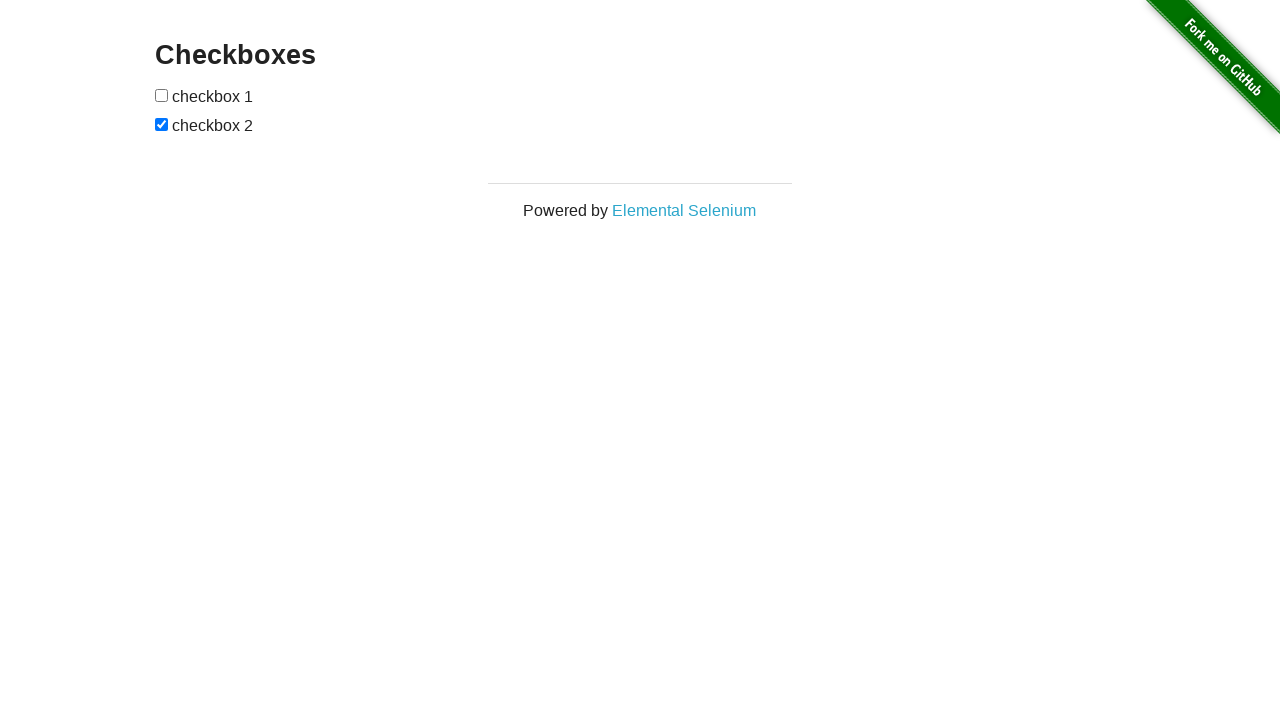

Waited for checkboxes to be present
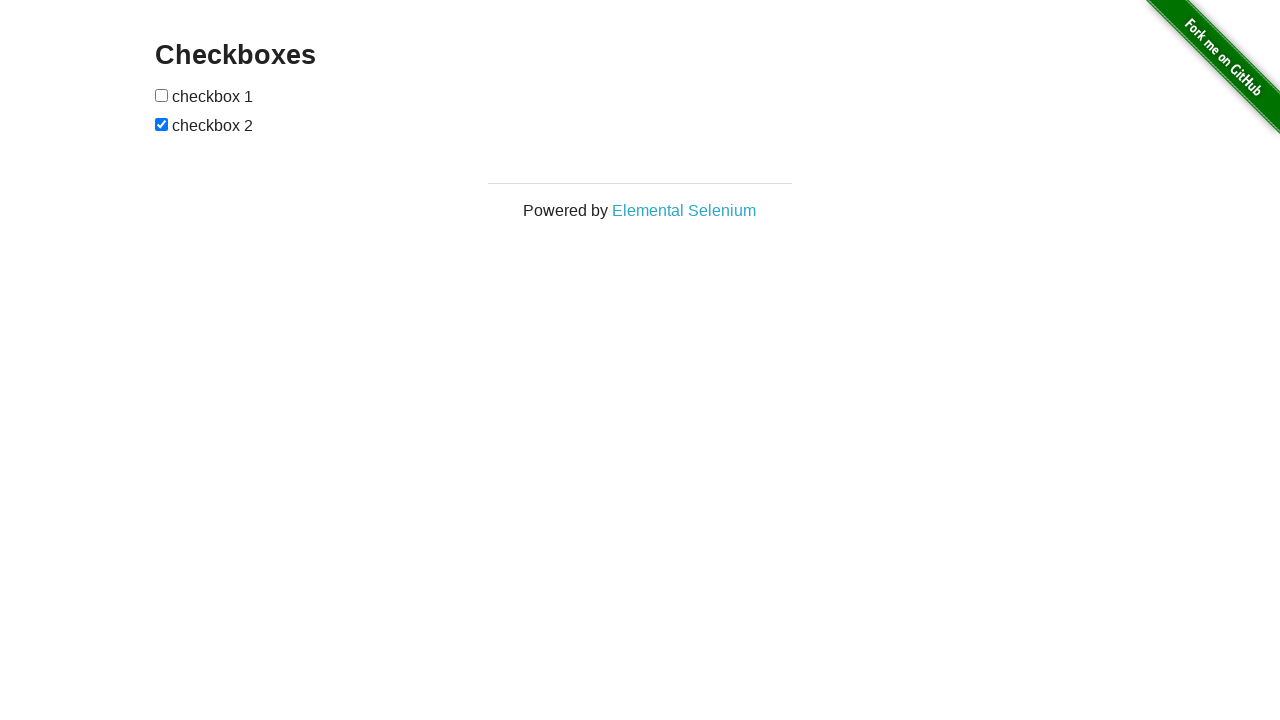

Located all checkboxes on the form
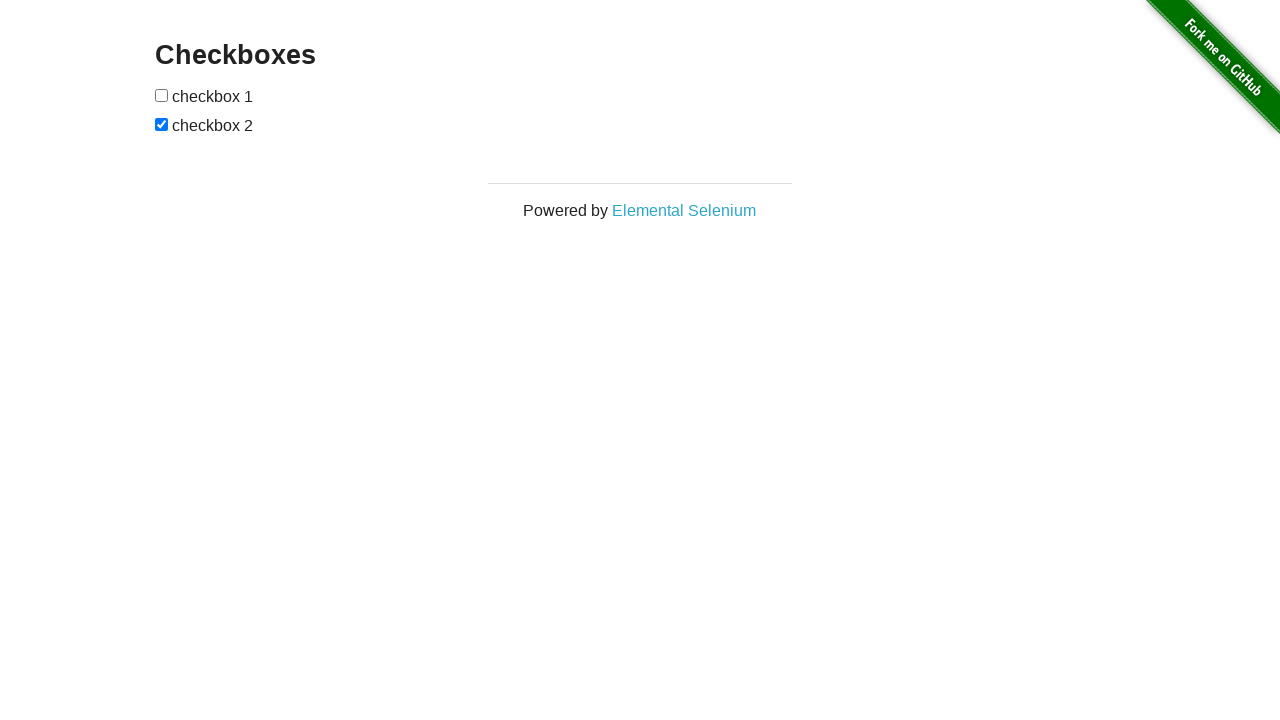

First checkbox is already unchecked
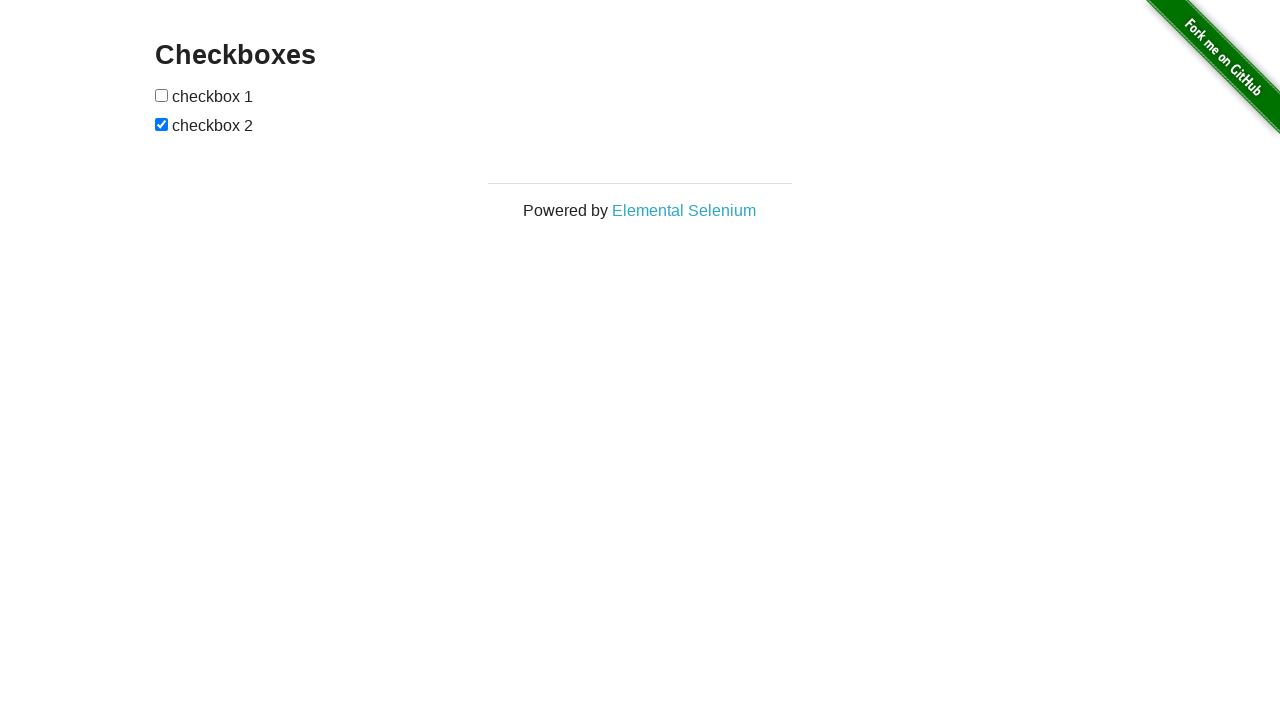

Second checkbox is currently checked
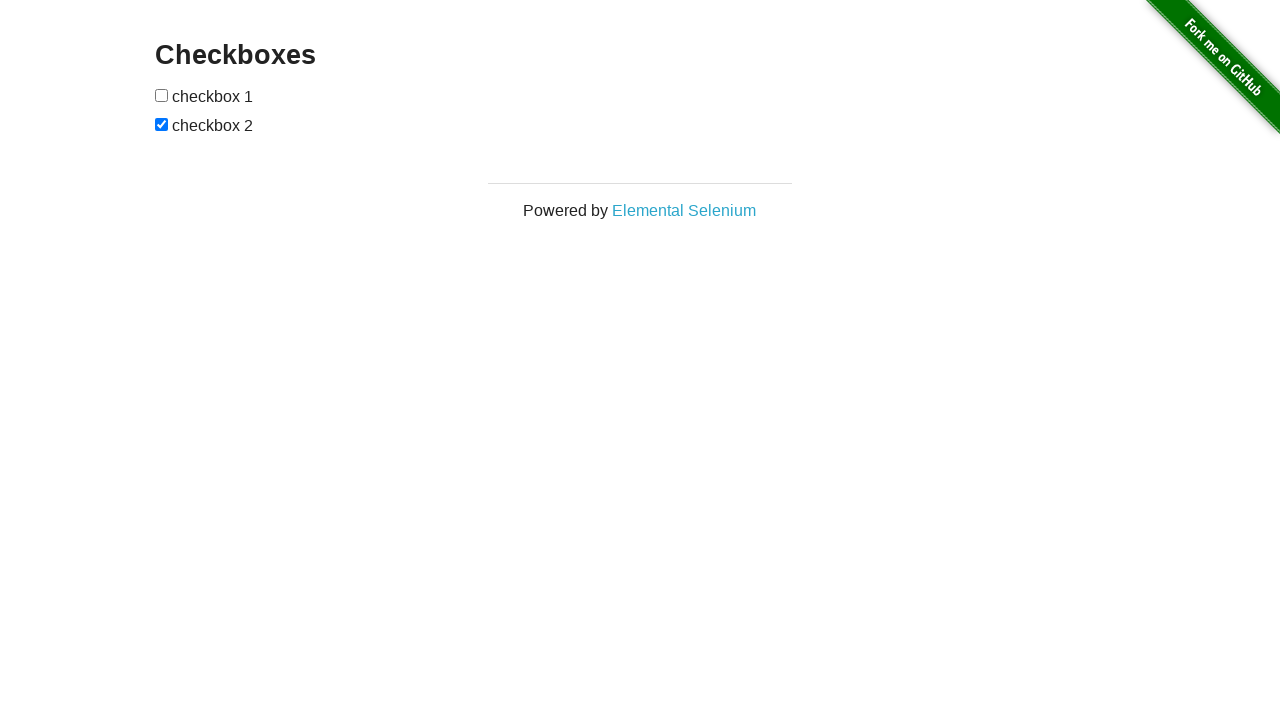

Clicked second checkbox to uncheck it at (162, 124) on form input[type='checkbox'] >> nth=1
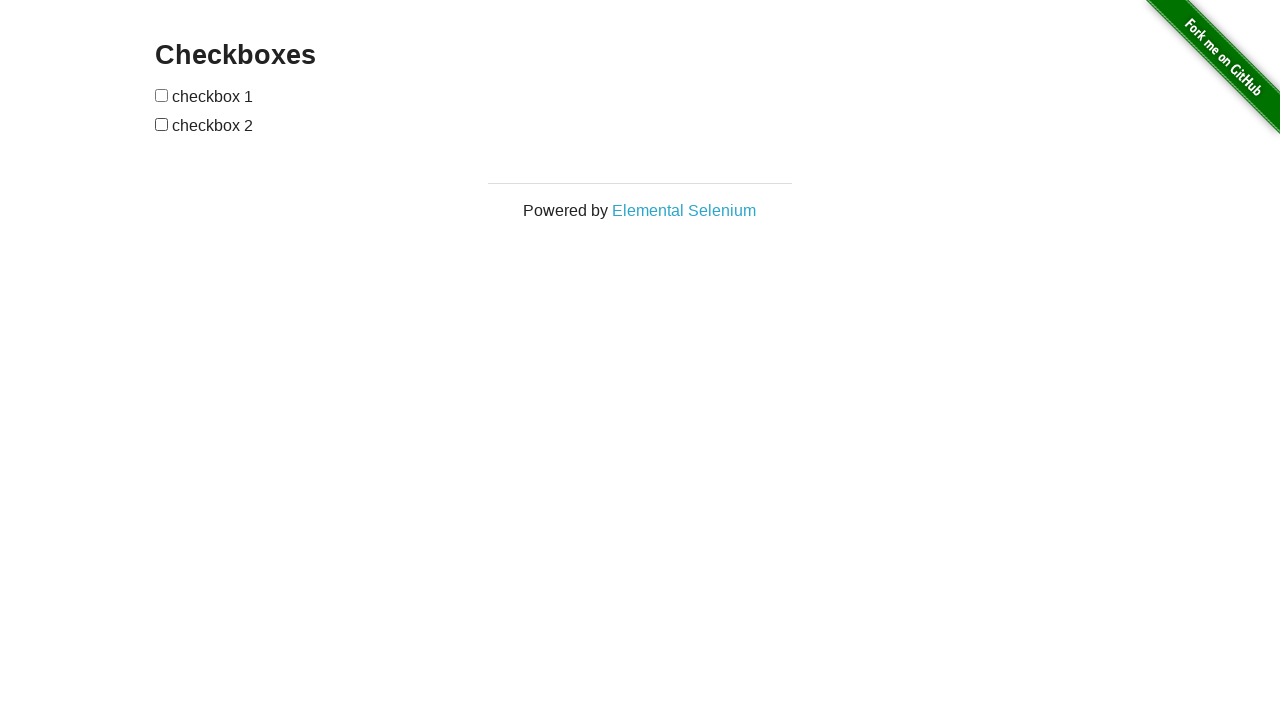

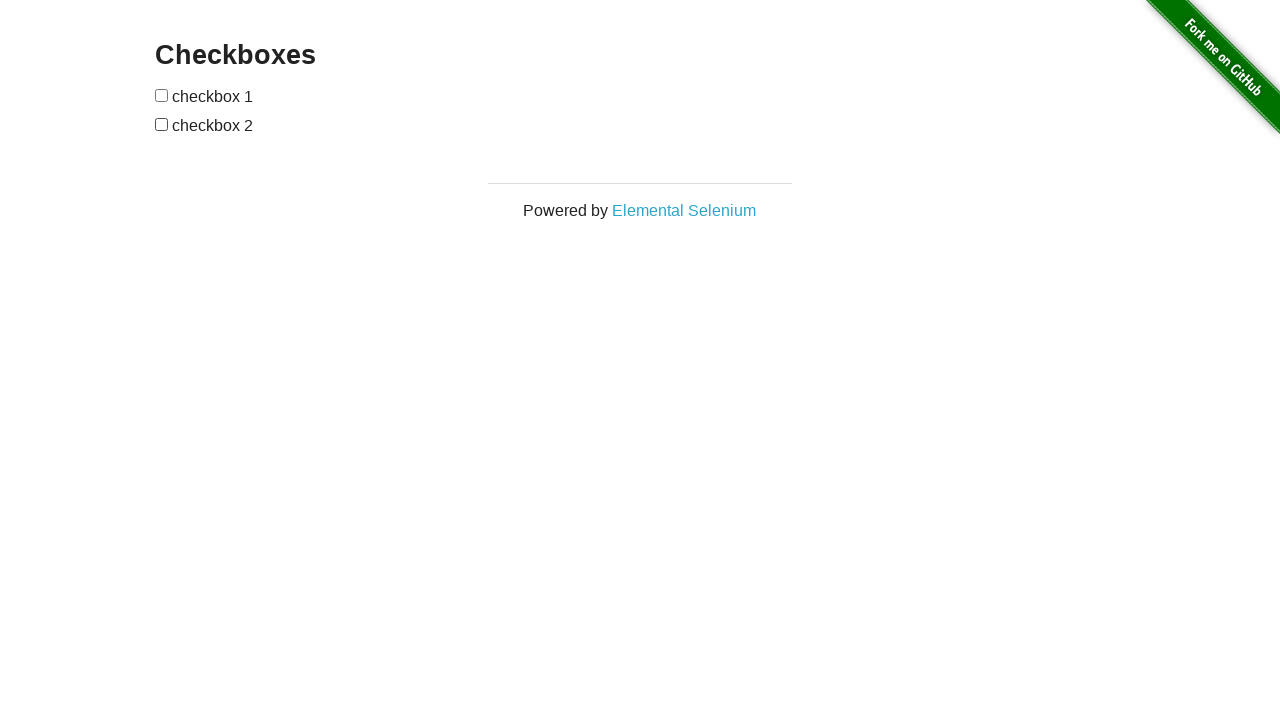